Automates adding multiple vegetables to cart by searching for specific items and clicking their add to cart buttons

Starting URL: https://rahulshettyacademy.com/seleniumPractise/#/

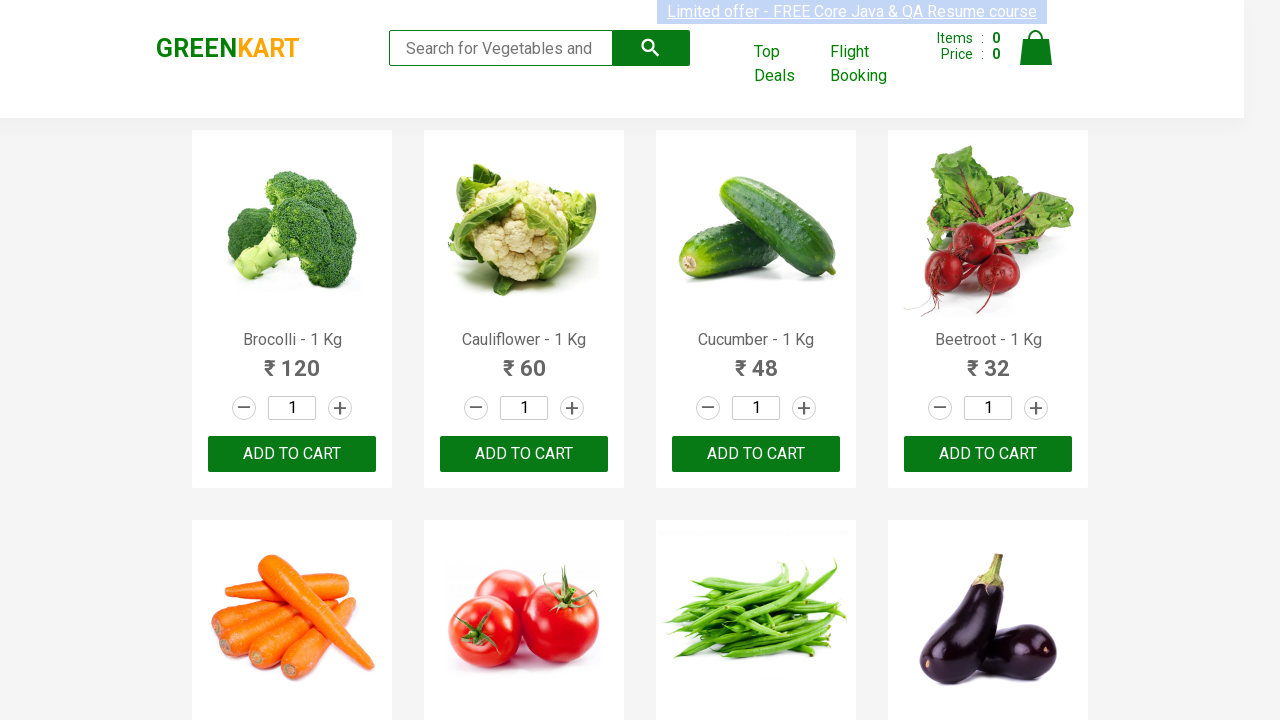

Waited for product list to load
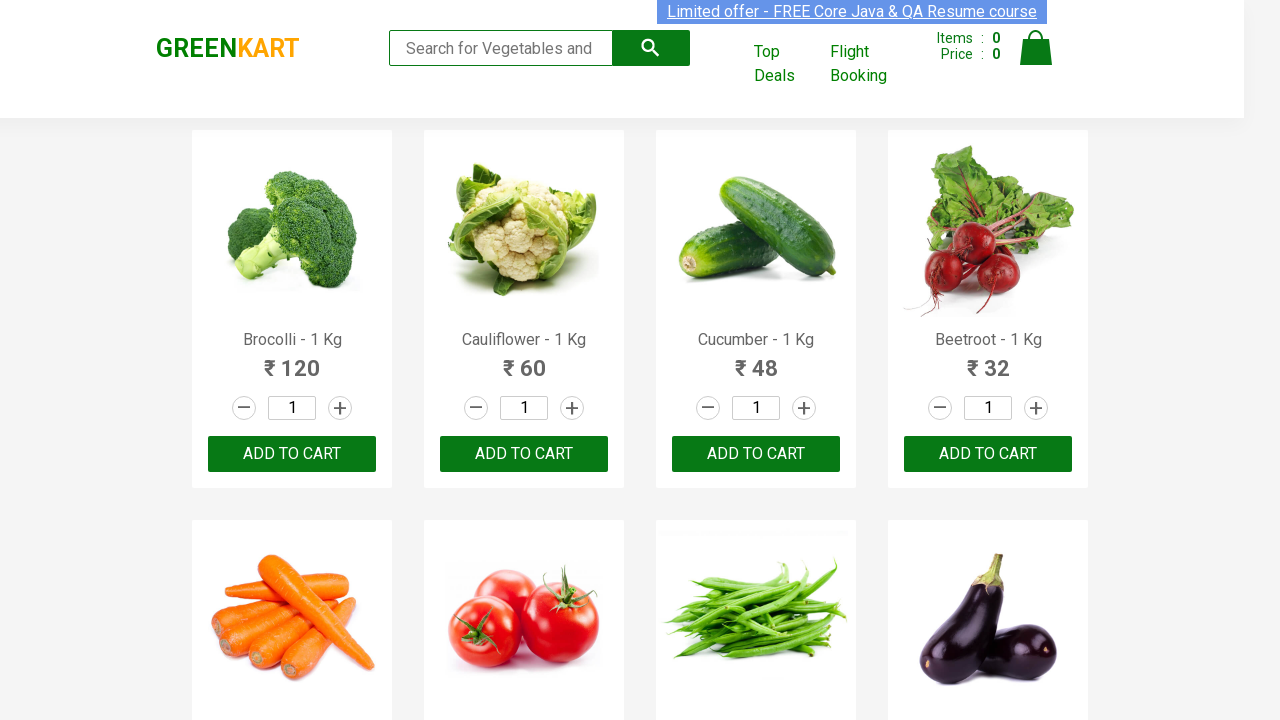

Retrieved all product name elements from the page
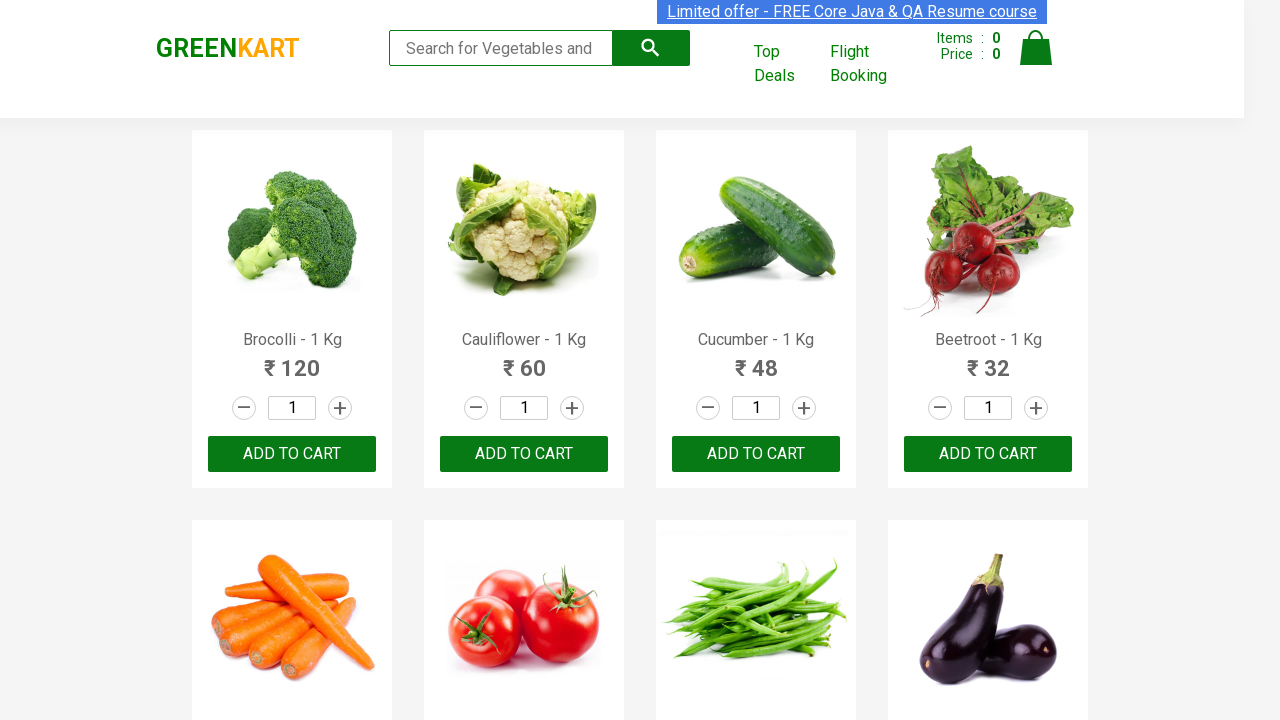

Retrieved all add to cart buttons from the page
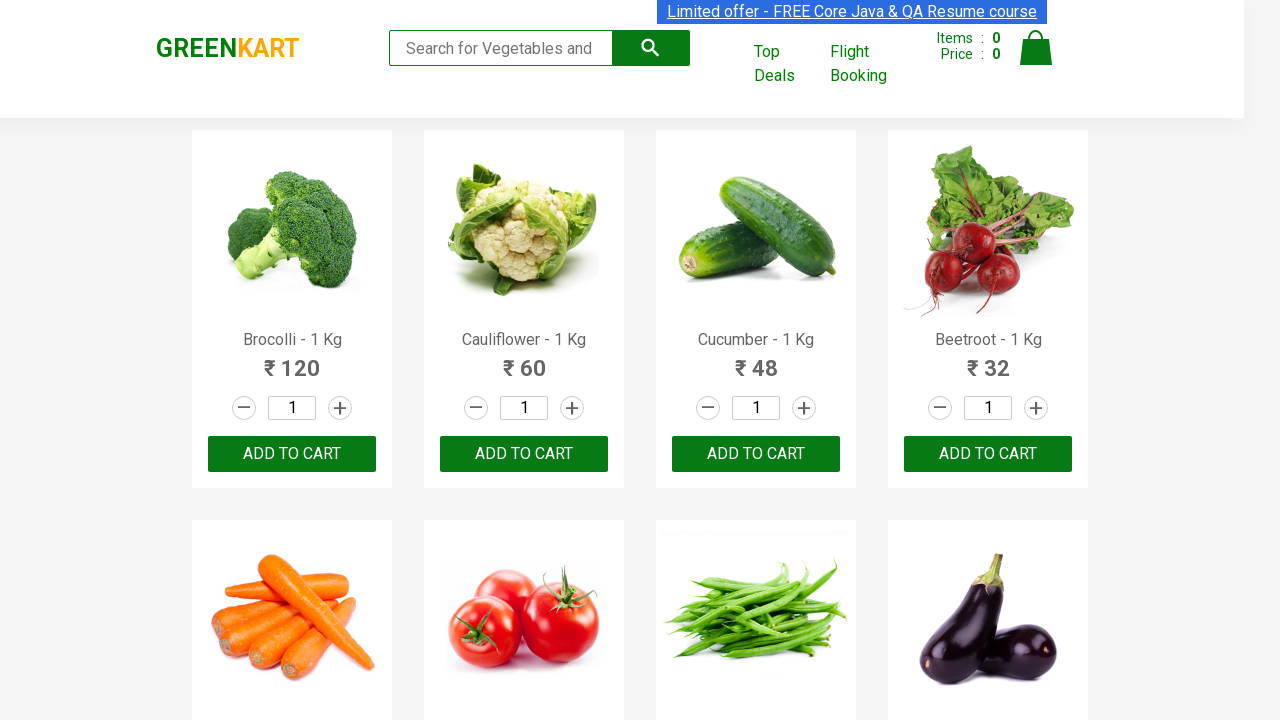

Added 'Brocolli' to cart by clicking add to cart button at (292, 454) on div.product-action button >> nth=0
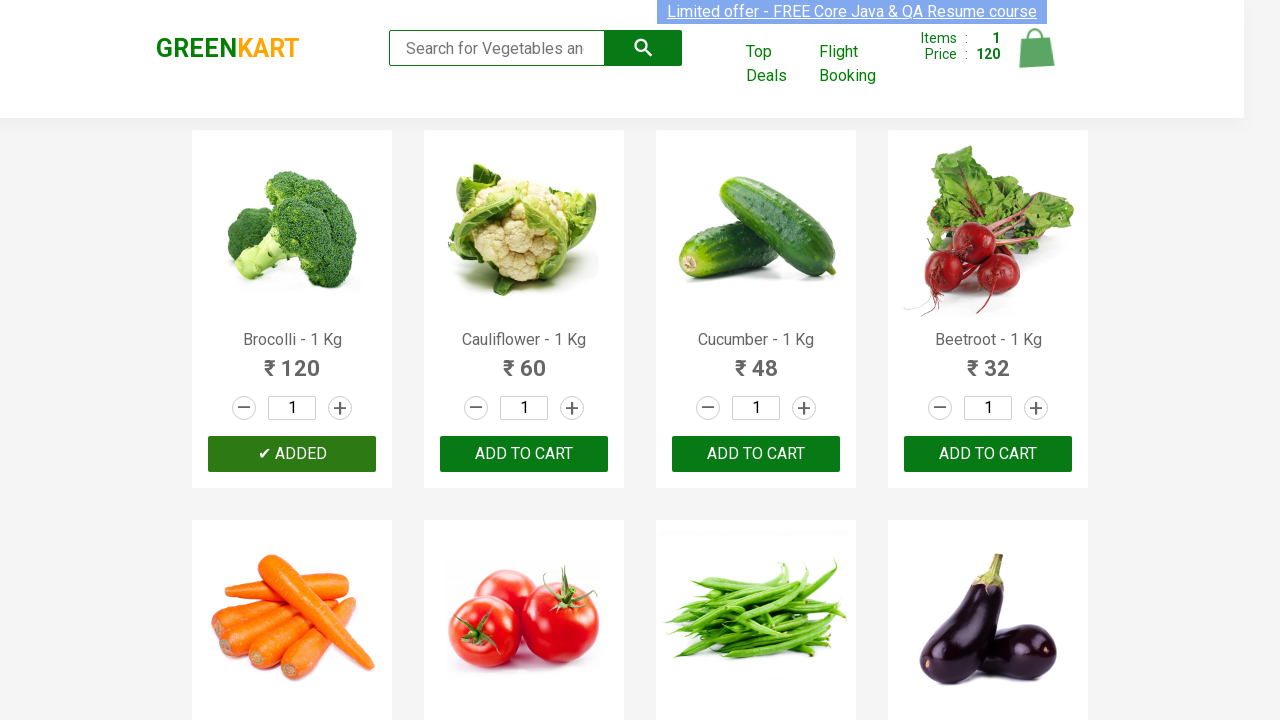

Added 'Cucumber' to cart by clicking add to cart button at (756, 454) on div.product-action button >> nth=2
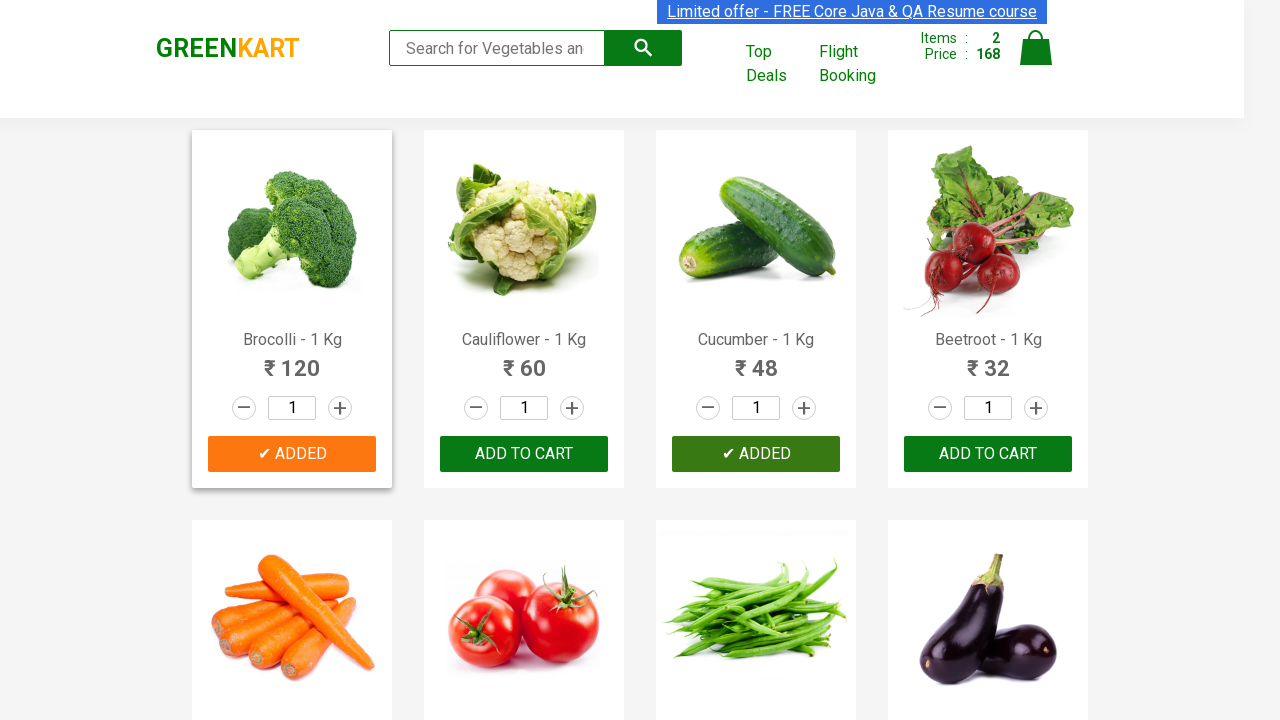

Added 'Beetroot' to cart by clicking add to cart button at (988, 454) on div.product-action button >> nth=3
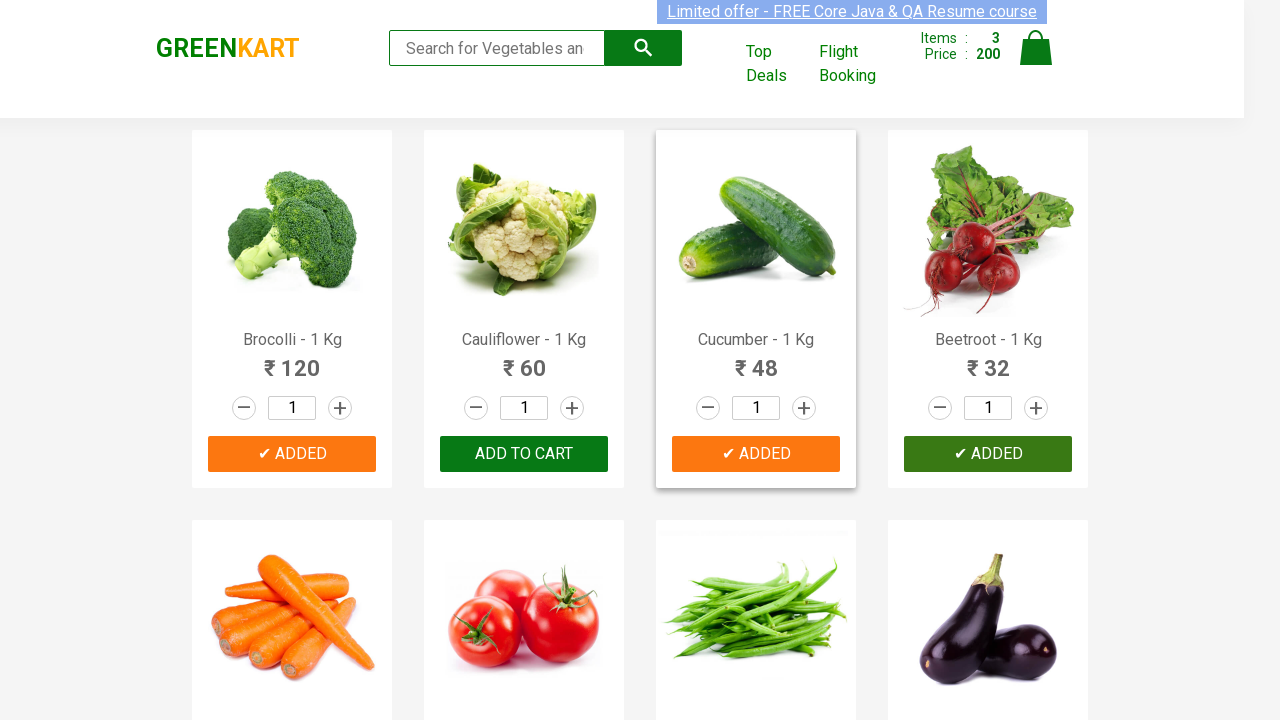

Added 'Carrot' to cart by clicking add to cart button at (292, 360) on div.product-action button >> nth=4
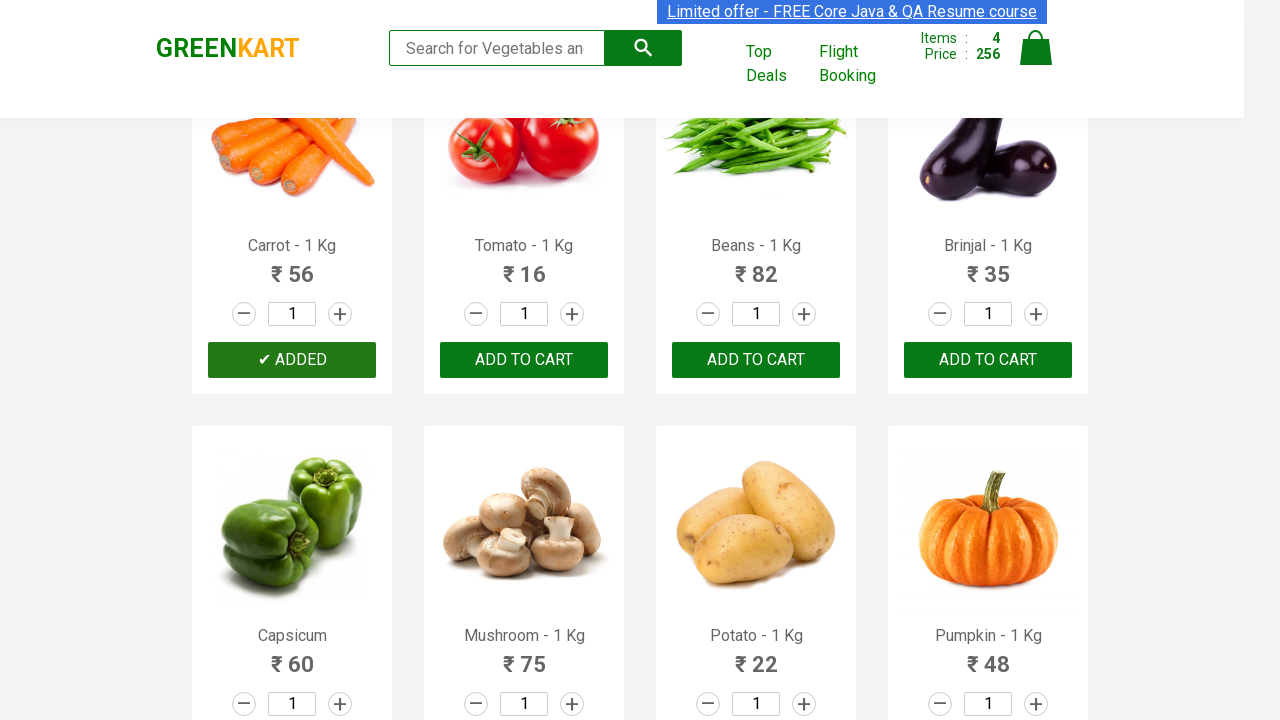

Successfully added all 4 required items to cart
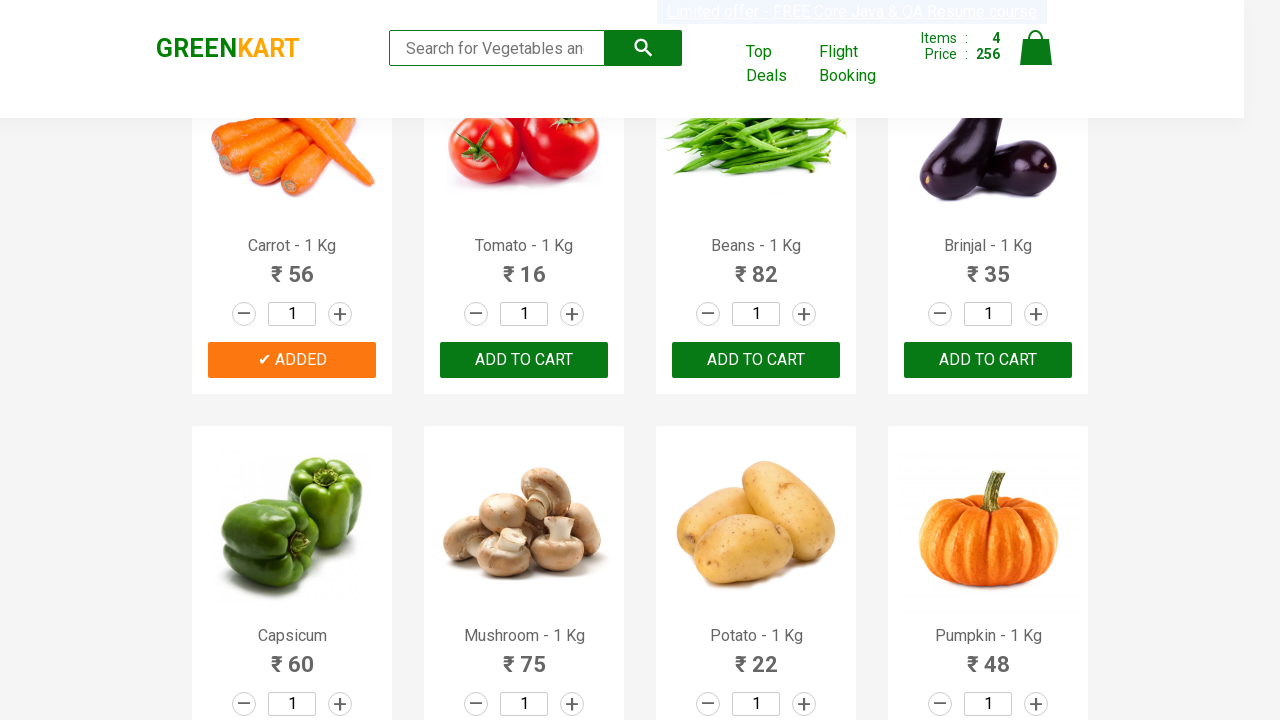

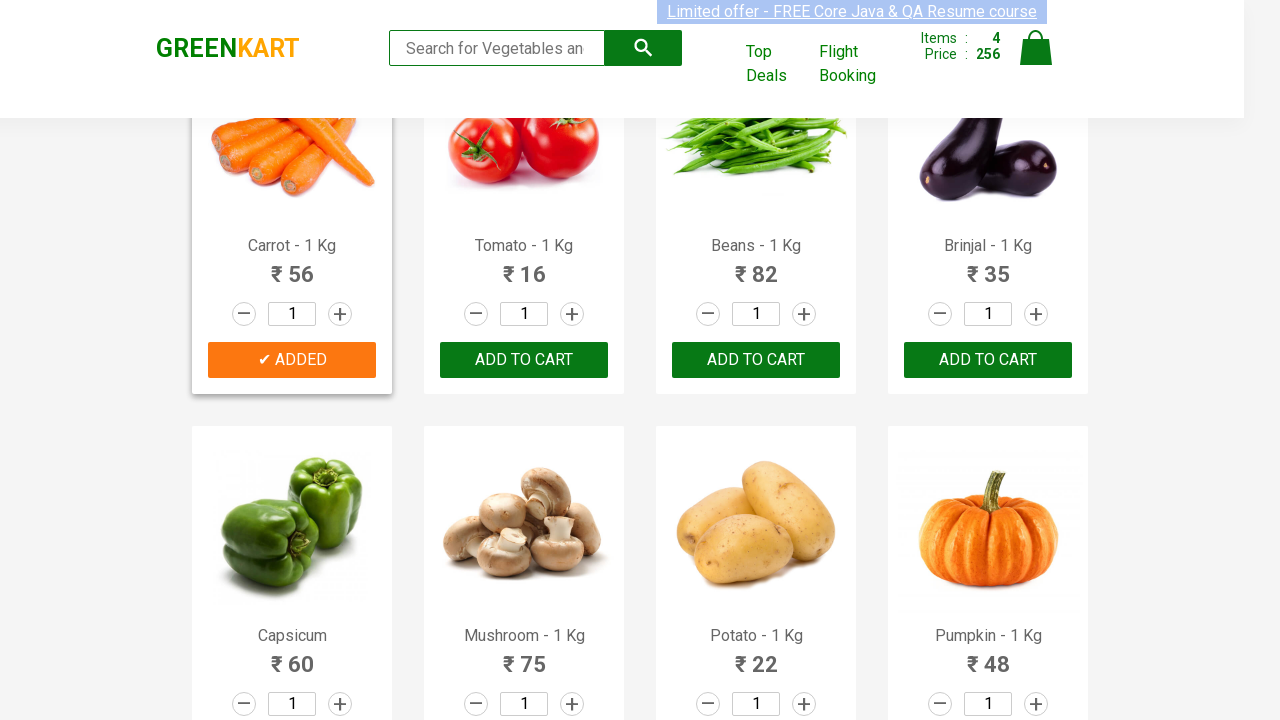